Tests dynamic loading functionality by clicking on example 1, starting the loading process, and waiting for the content to appear

Starting URL: http://the-internet.herokuapp.com/dynamic_loading

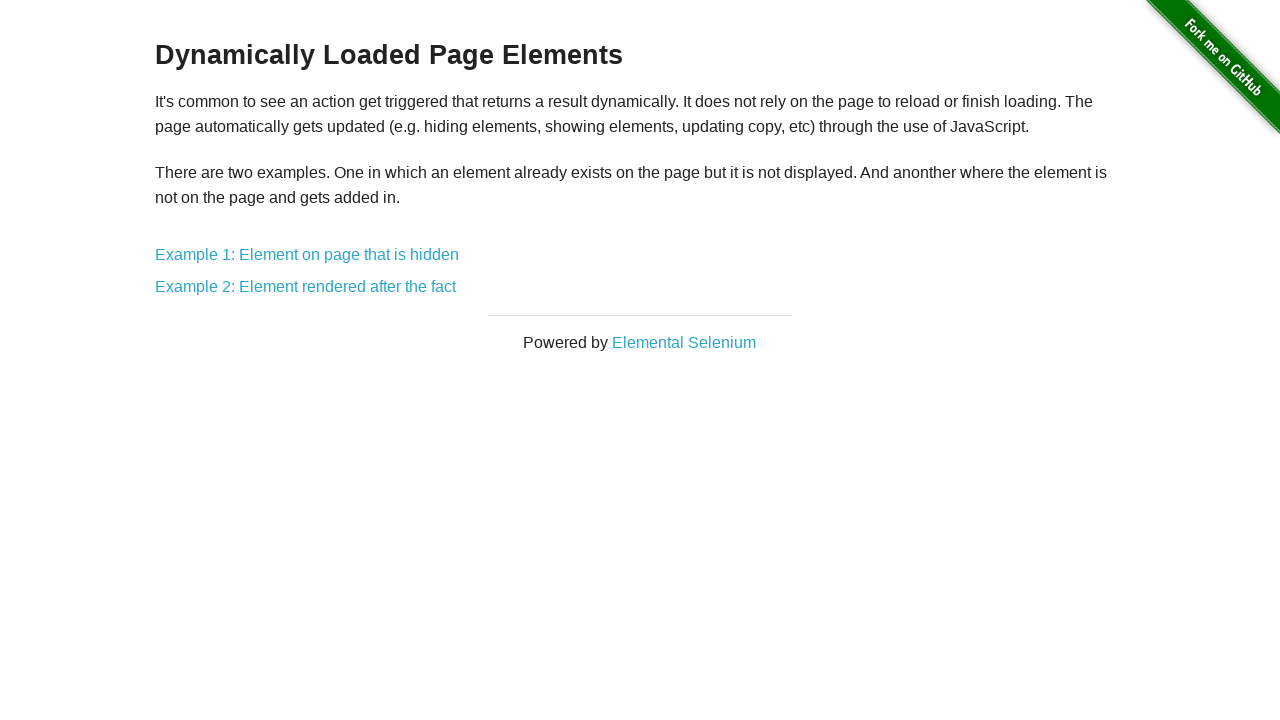

Clicked on example 1 link at (307, 255) on a[href*='1']
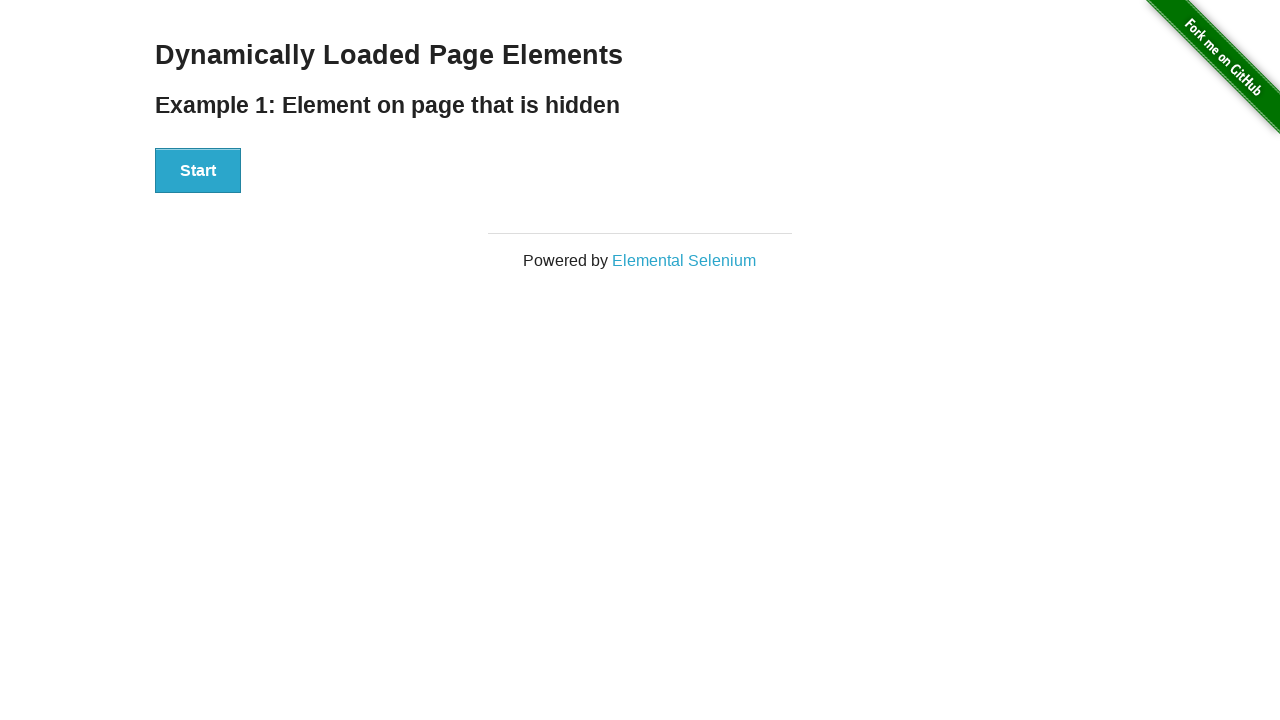

Clicked on Start button to begin loading process at (198, 171) on #start button
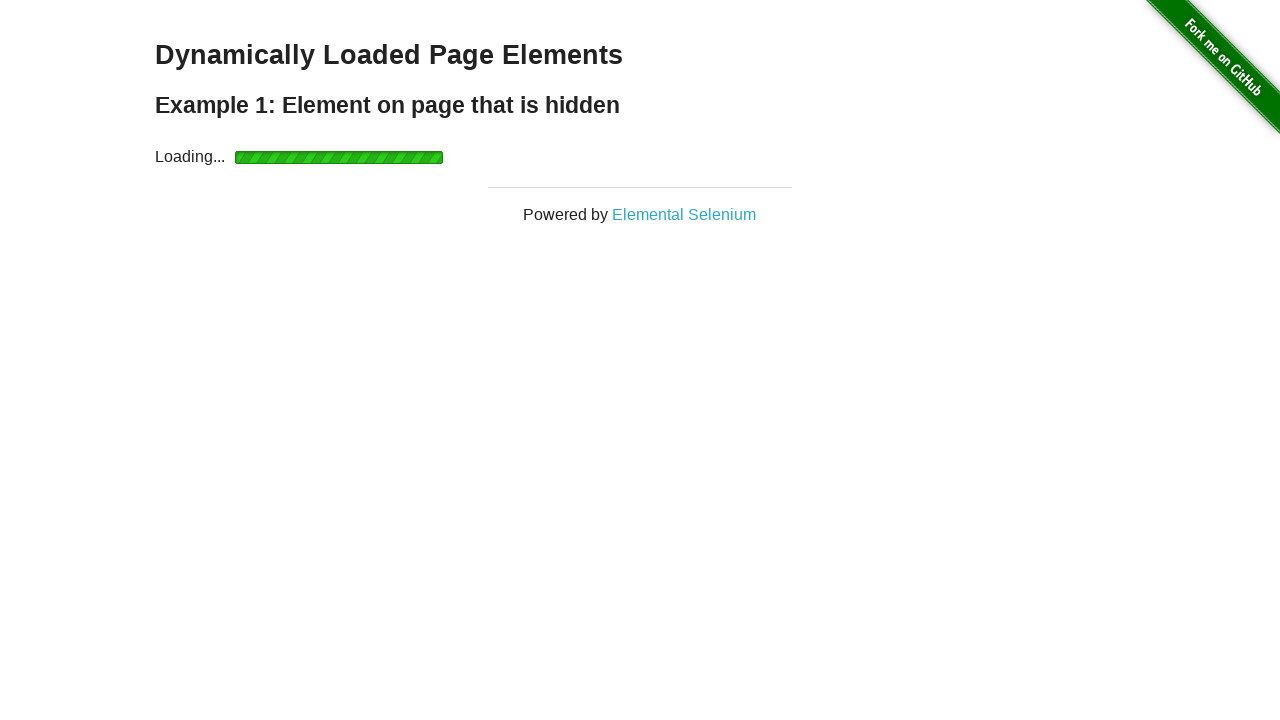

Waited for dynamically loaded content to appear
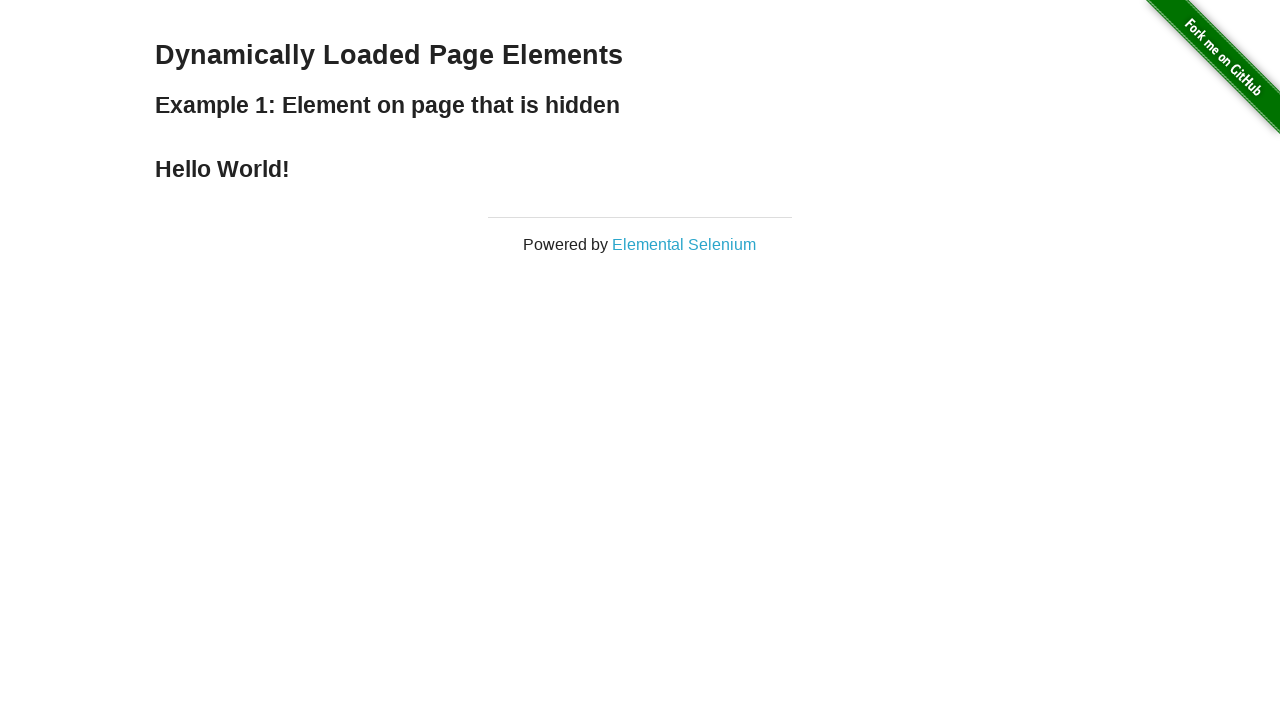

Extracted loaded text: 
    Hello World!
  
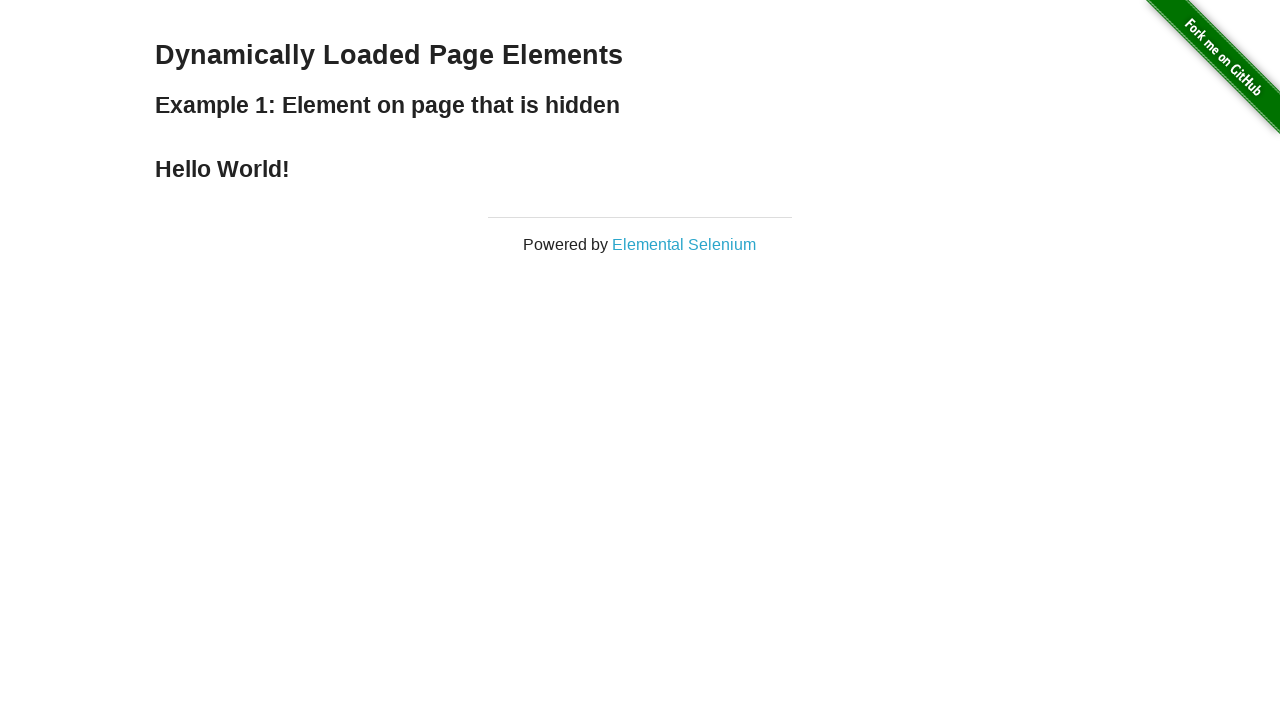

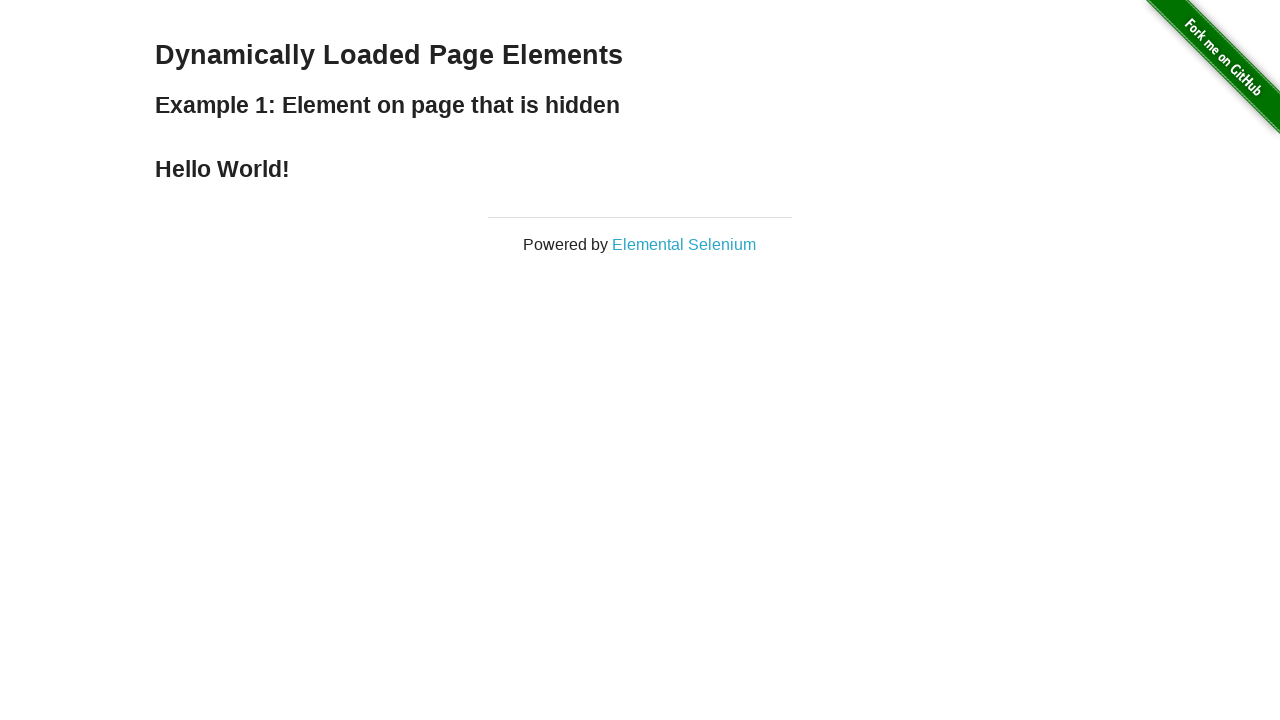